Navigates to Selenium website and clicks the Downloads link to verify the page title changes correctly

Starting URL: https://www.selenium.dev/

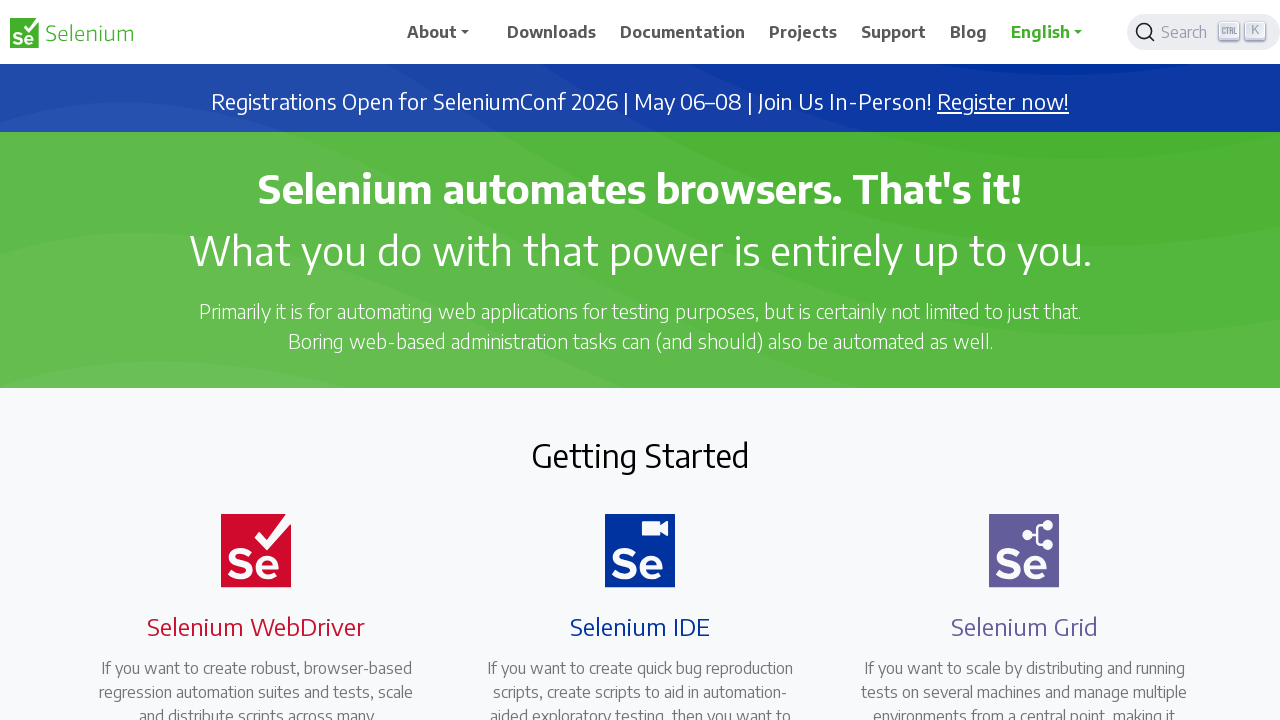

Clicked the Downloads link on Selenium website at (552, 32) on text=Downloads
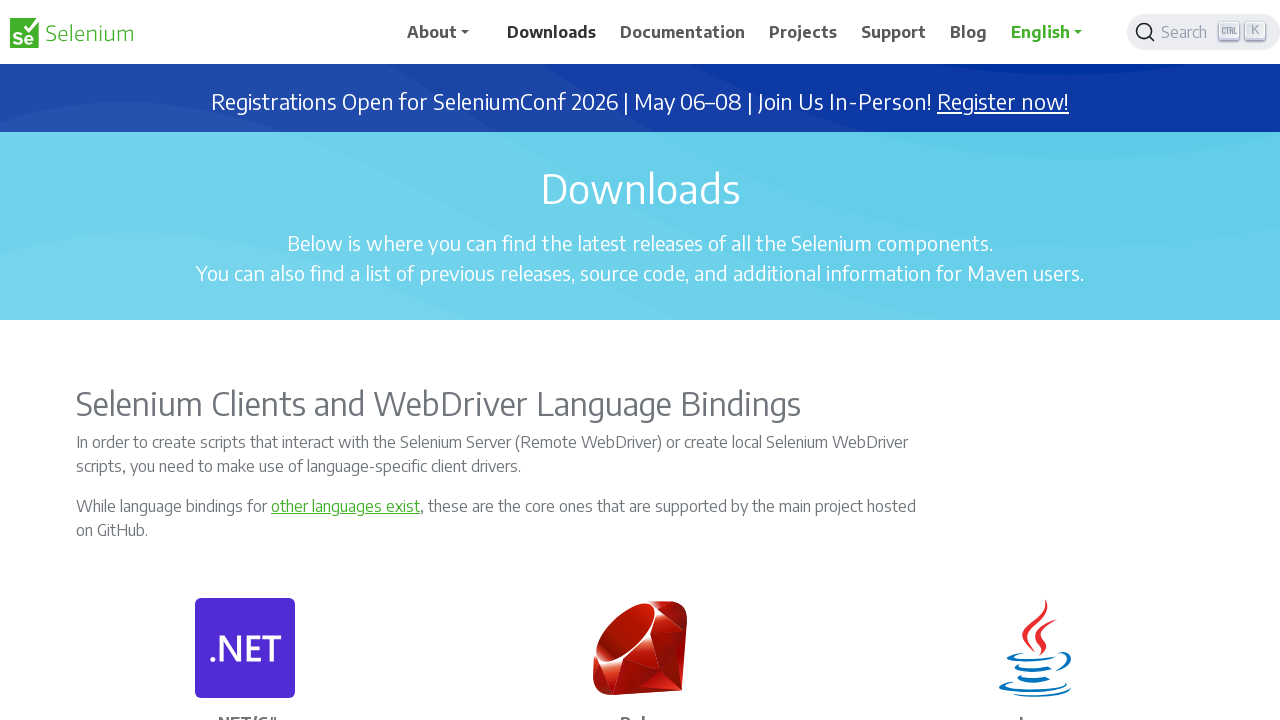

Waited for Downloads page to load completely
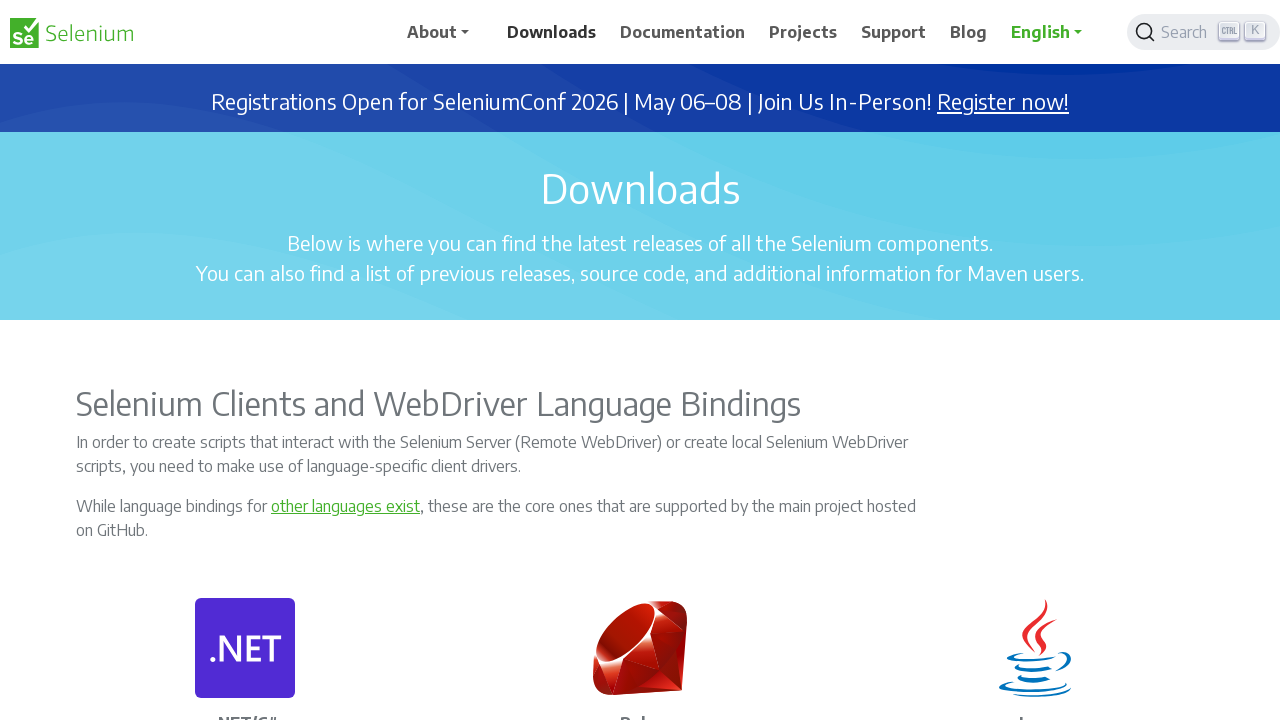

Verified page title changed to 'Downloads | Selenium'
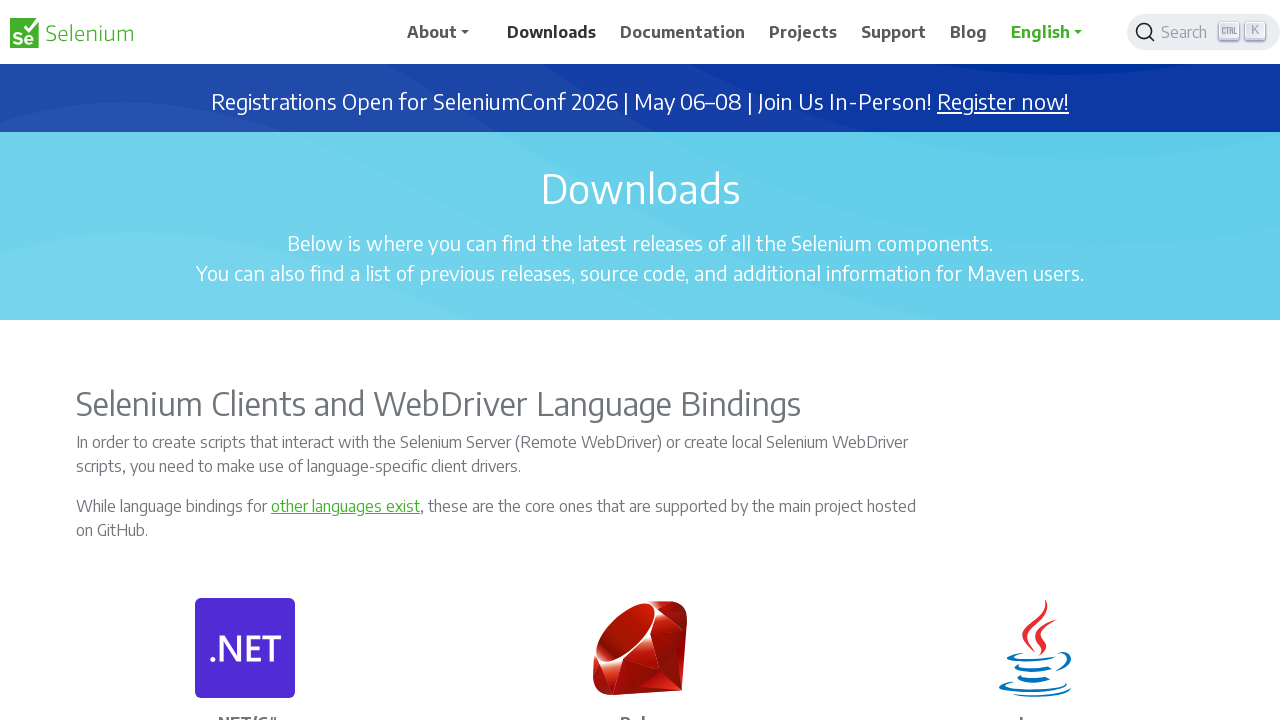

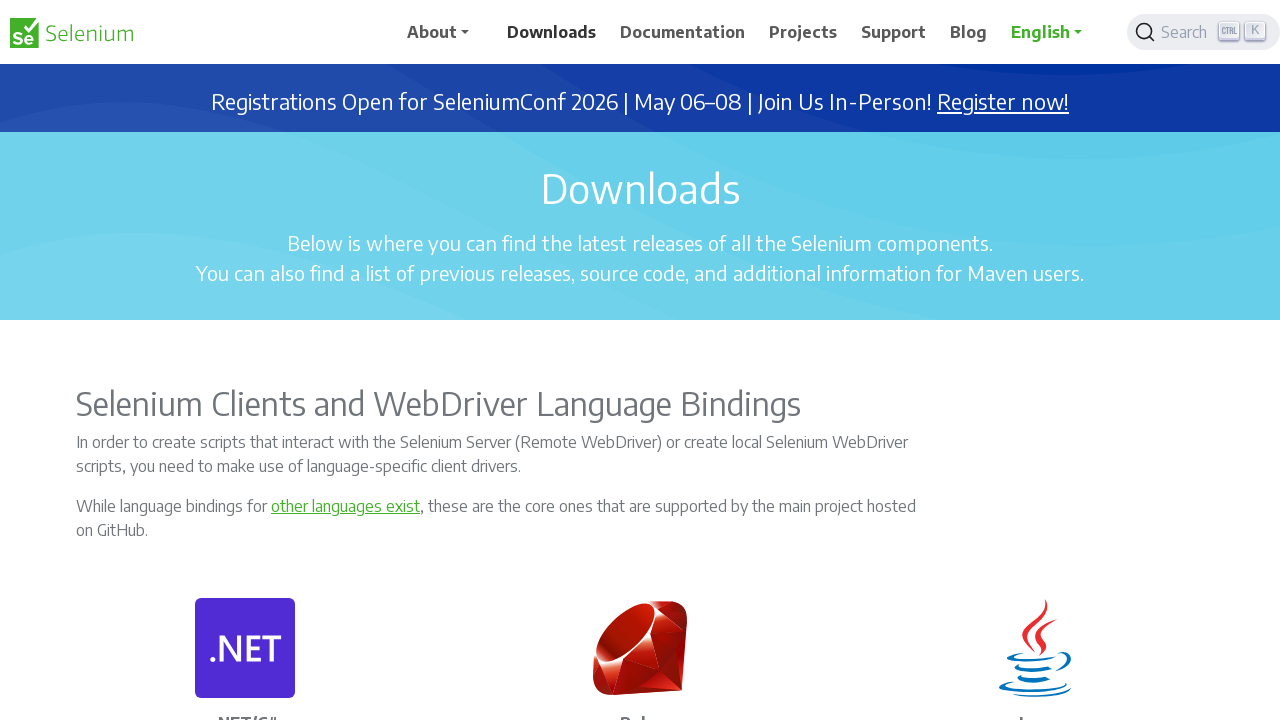